Clicks the About link in the main menu and verifies navigation to the About page

Starting URL: https://webshop-agil-testautomatiserare.netlify.app

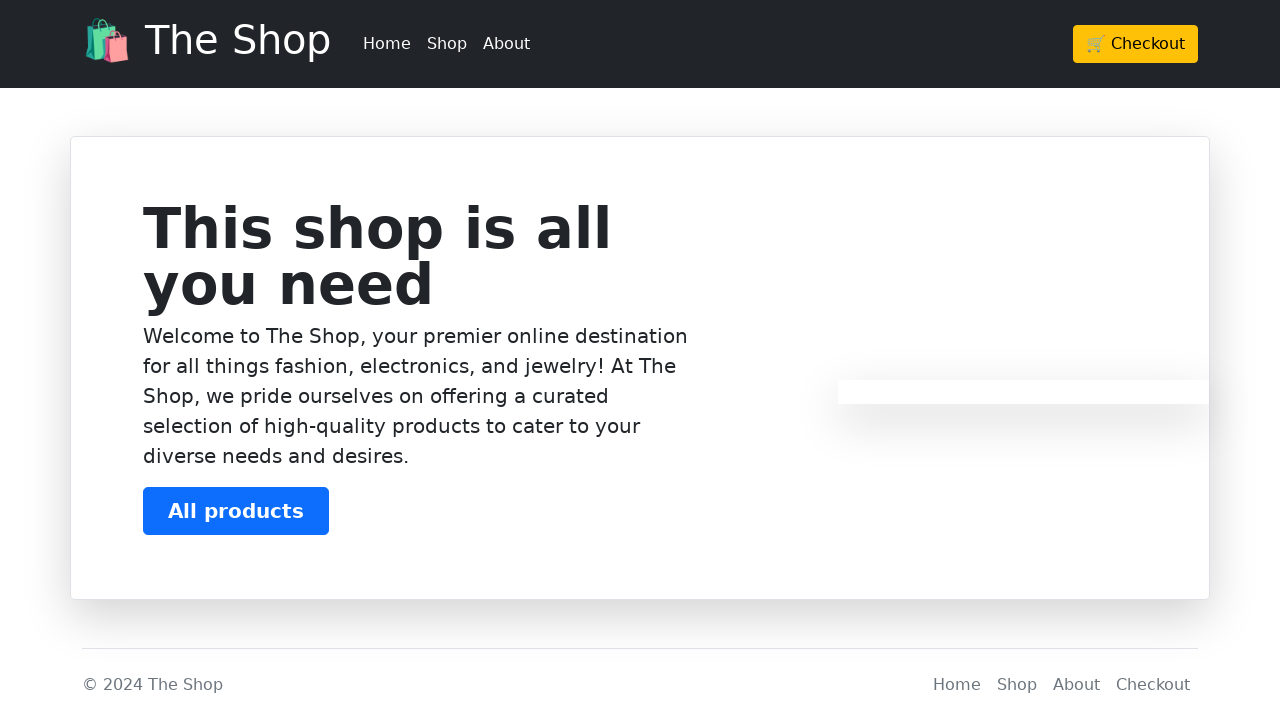

About link in main menu is visible
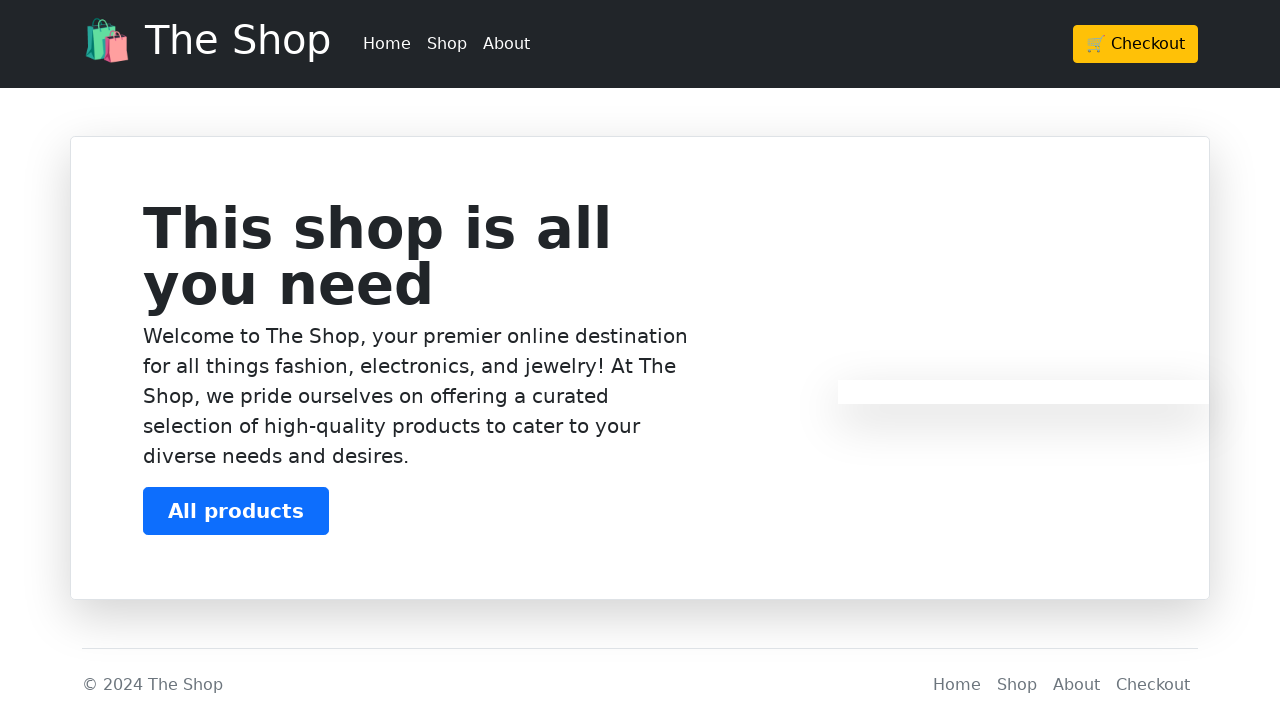

Clicked About link in main menu at (506, 44) on header div div ul li:nth-child(3)
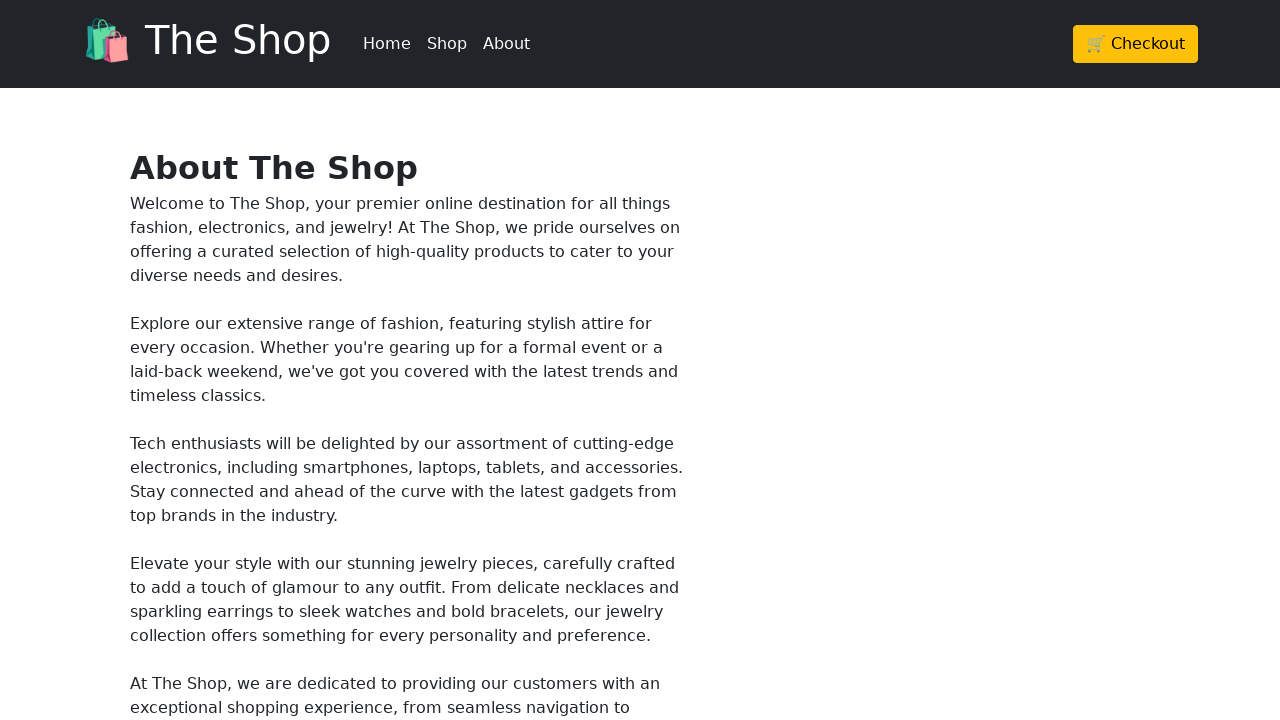

Verified navigation to About page - URL is correct
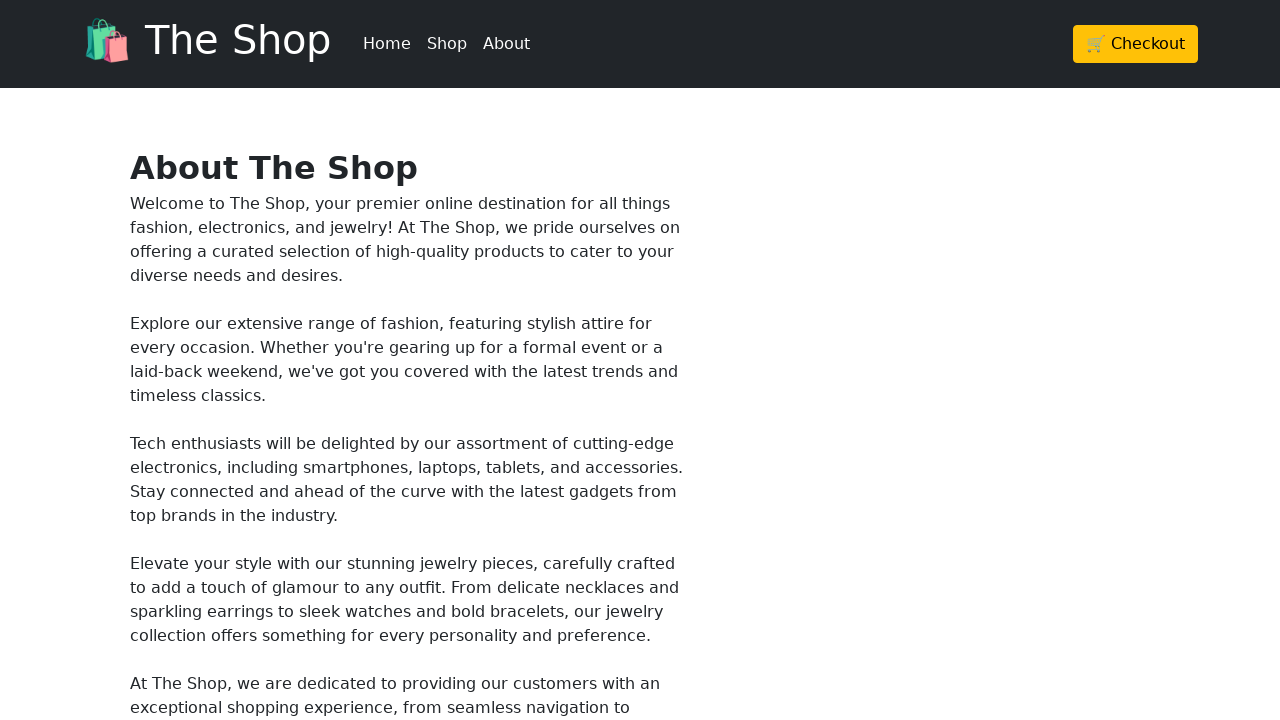

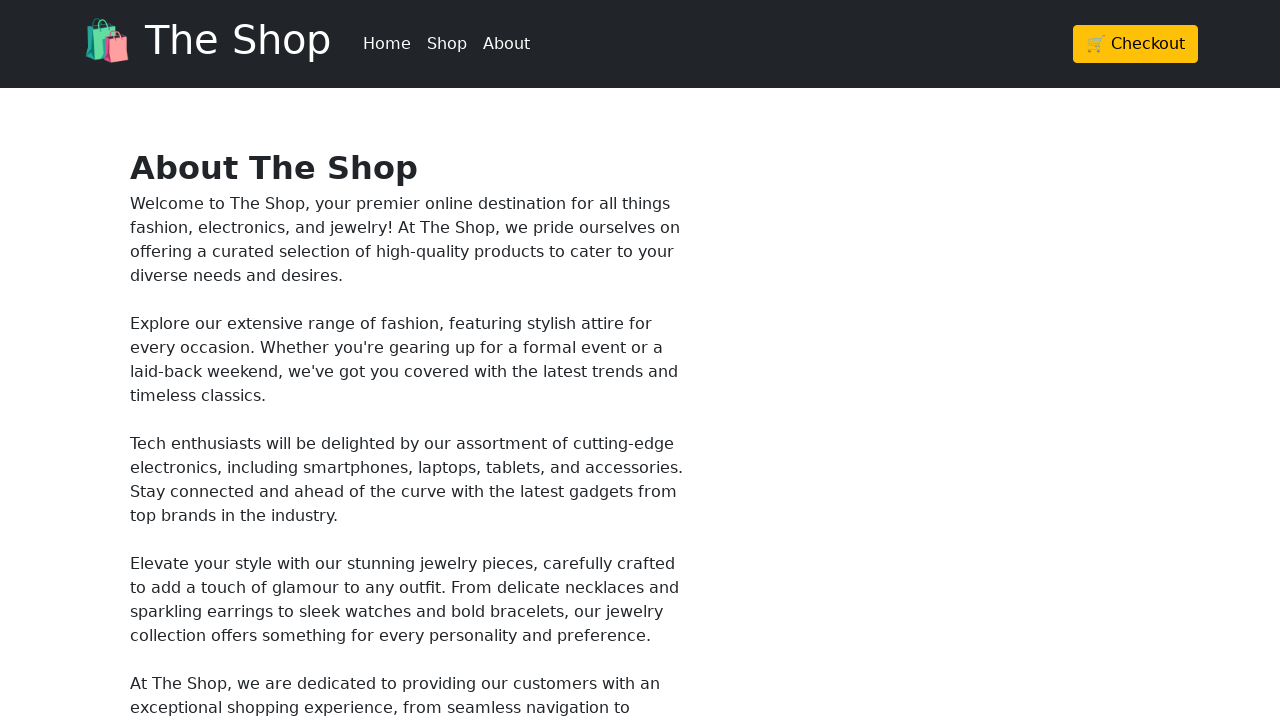